Tests the add to cart functionality on an e-commerce practice site by searching for products containing "ber" and clicking the add to cart button

Starting URL: https://rahulshettyacademy.com/seleniumPractise/#/

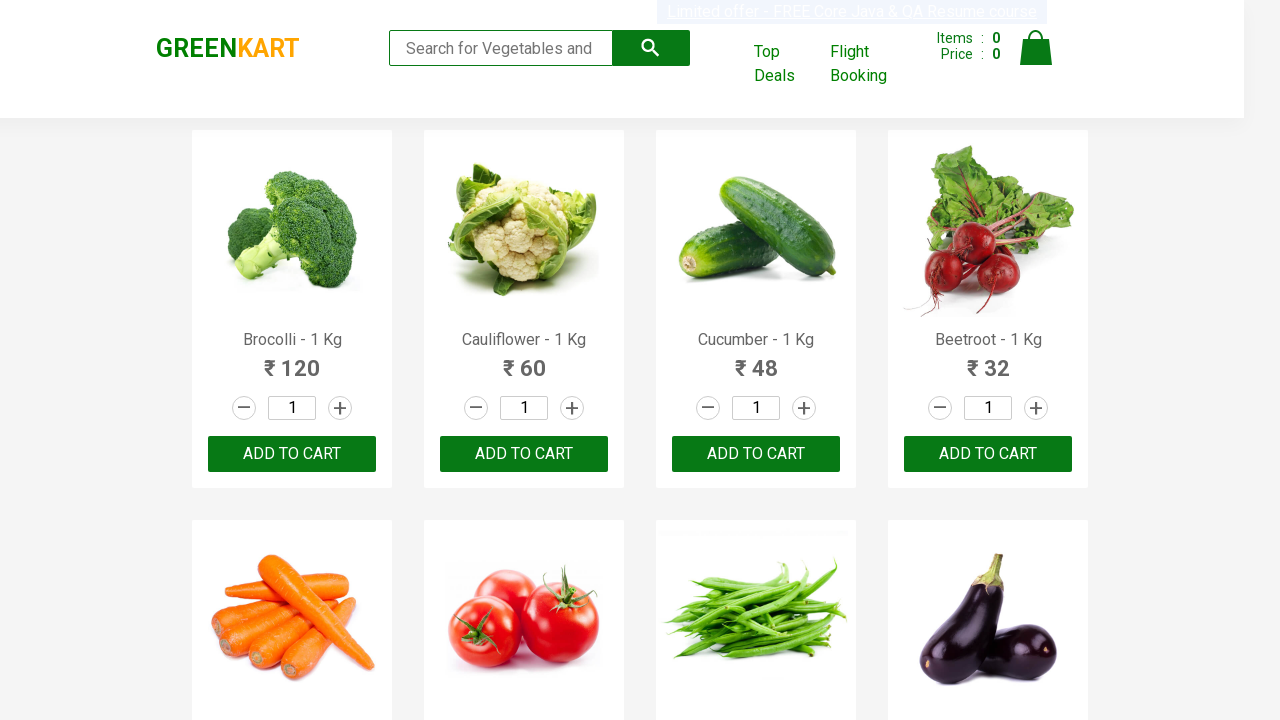

Filled search field with 'ber' to find products on input[type='search']
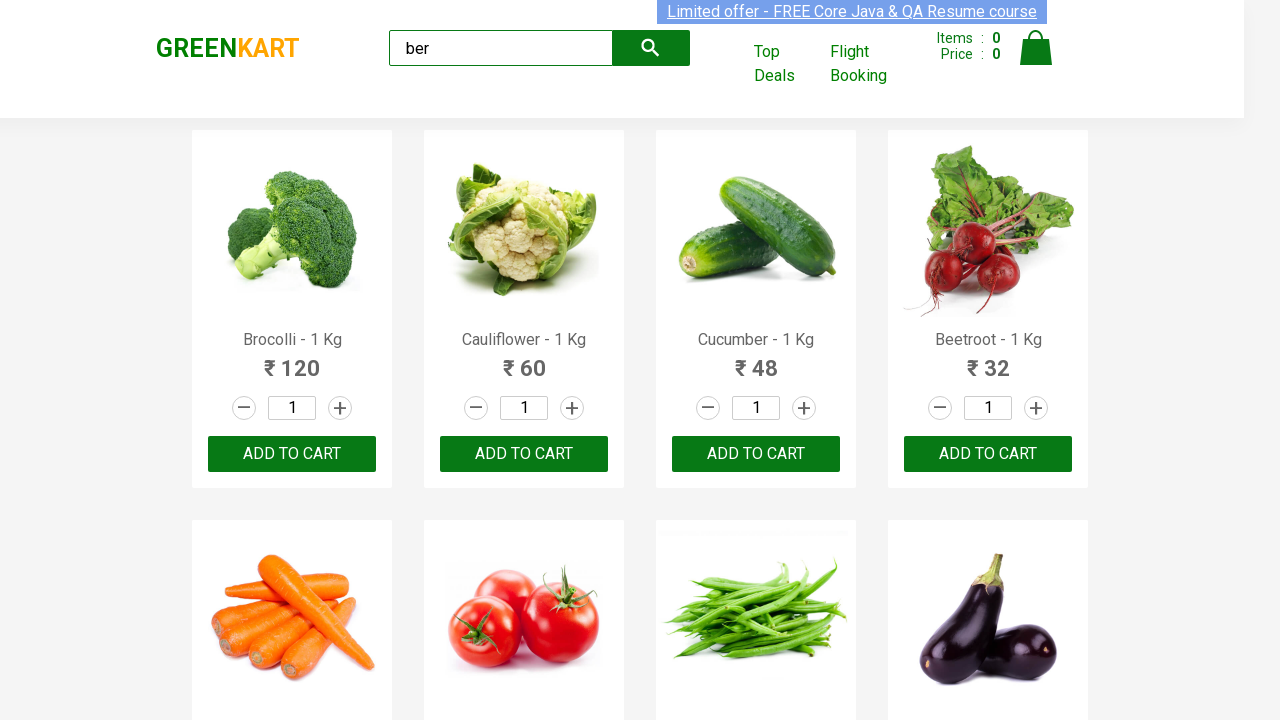

Waited 500ms for search results to filter
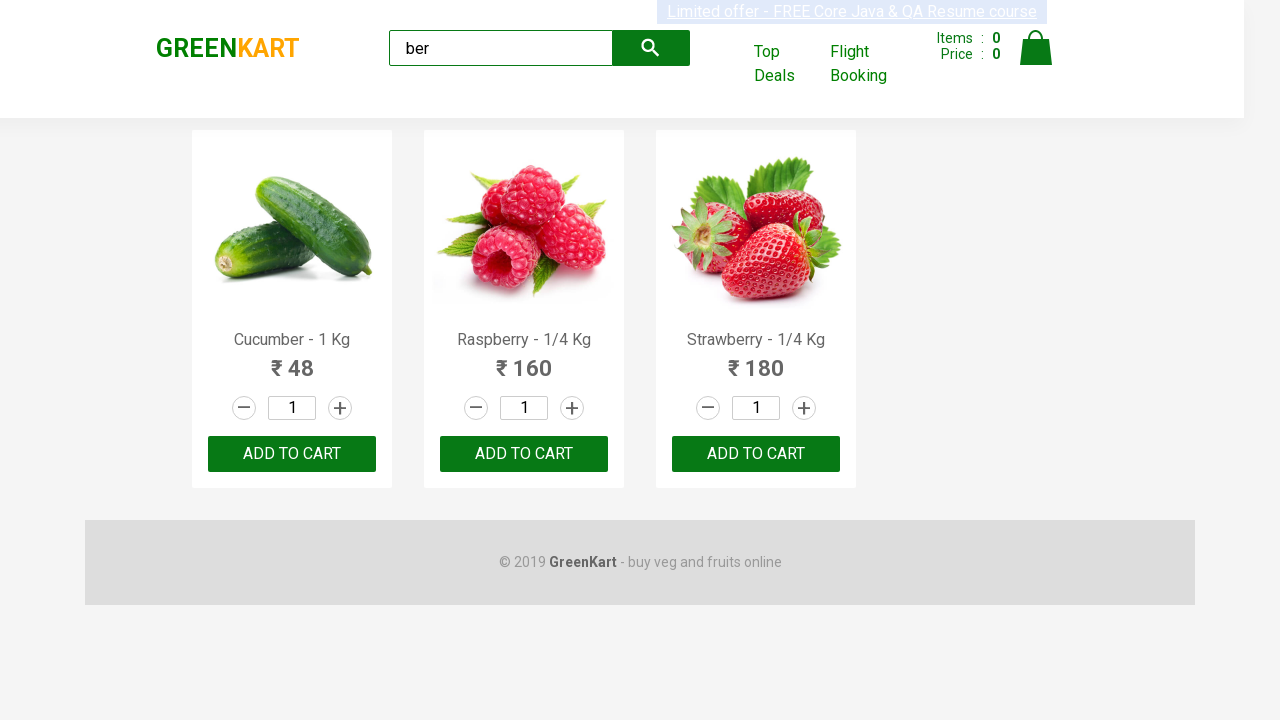

Clicked ADD TO CART button for first matching product at (292, 454) on button:has-text('ADD TO CART')
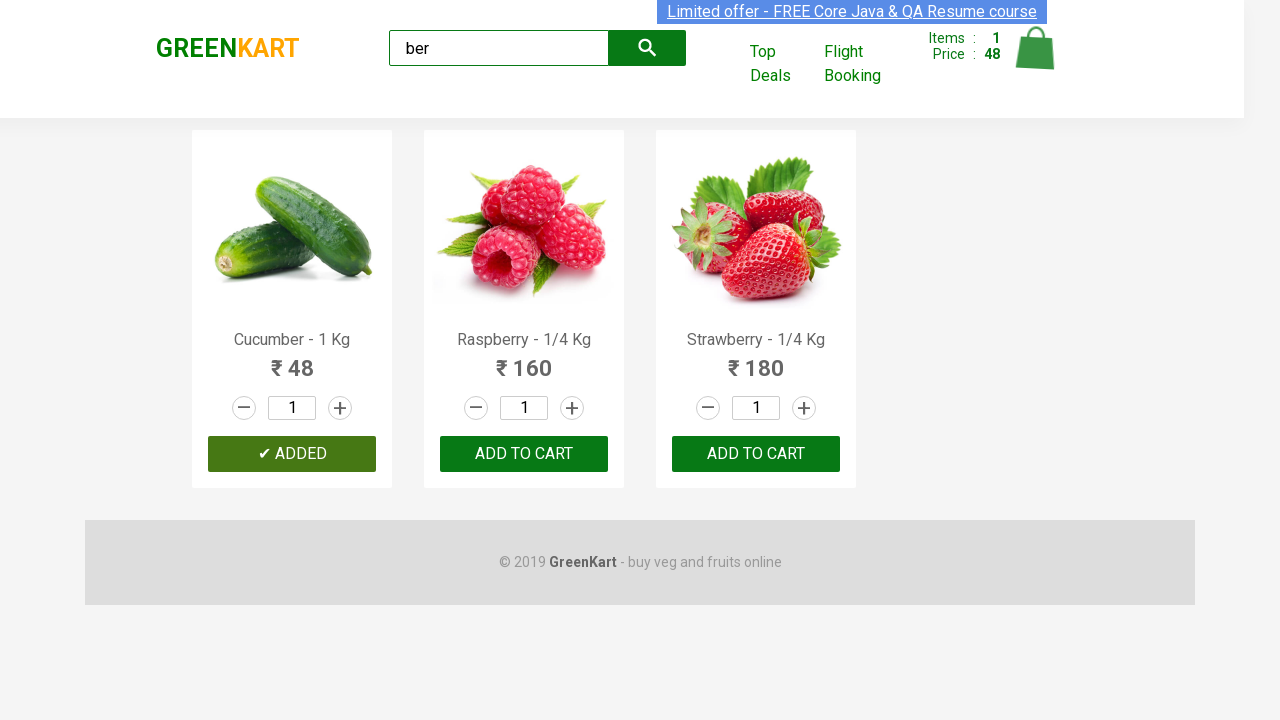

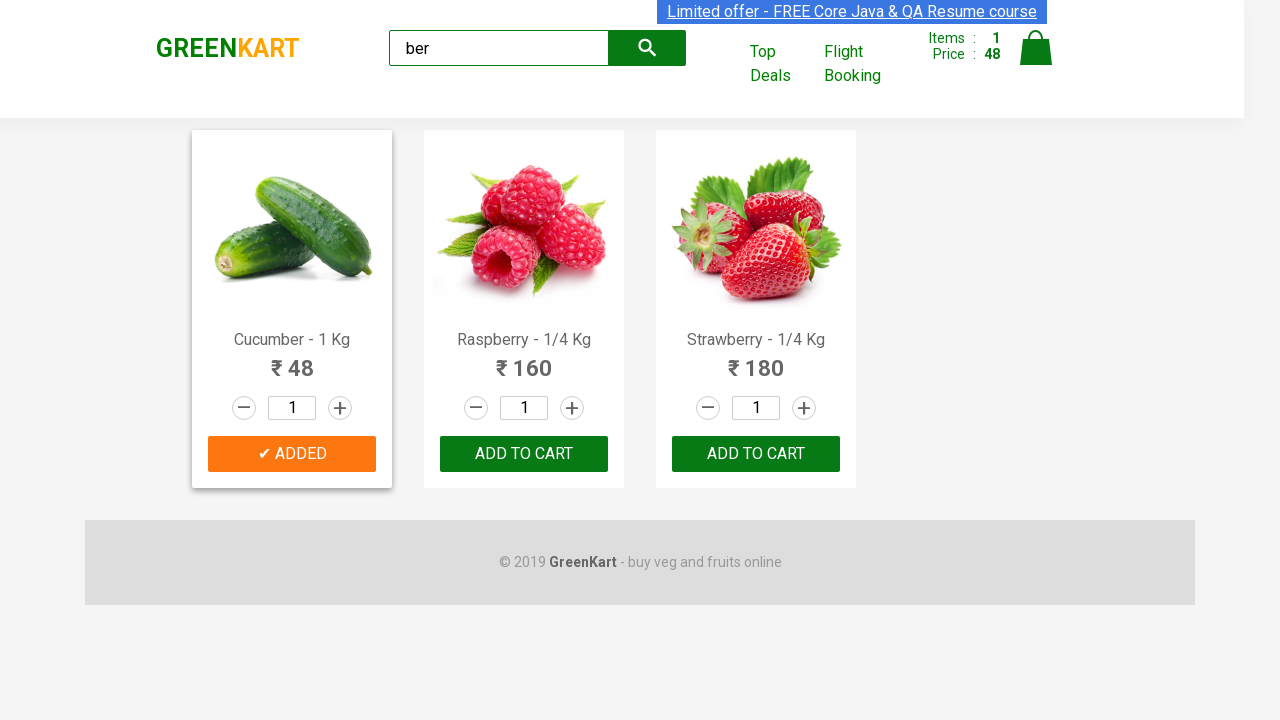